Tests clicking a button element using JavaScript execution on the omayo test page

Starting URL: https://omayo.blogspot.com/

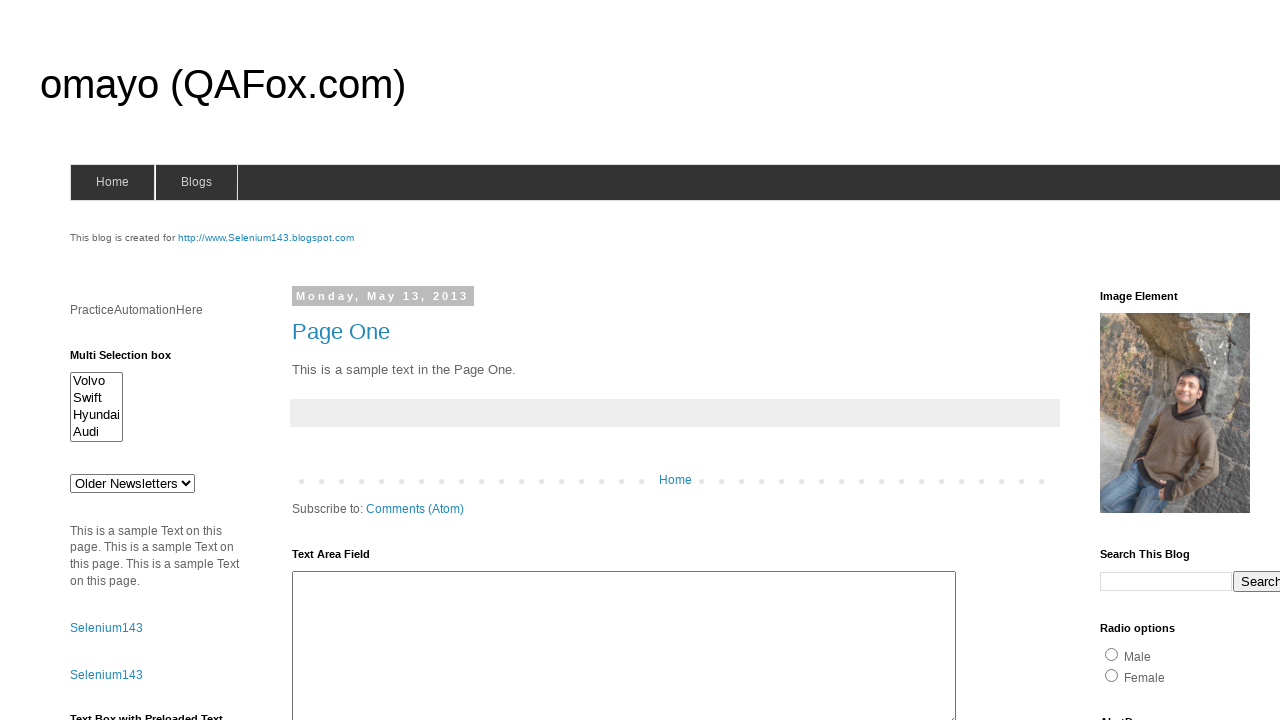

Clicked alert button using JavaScript execution at (1154, 361) on #alert1
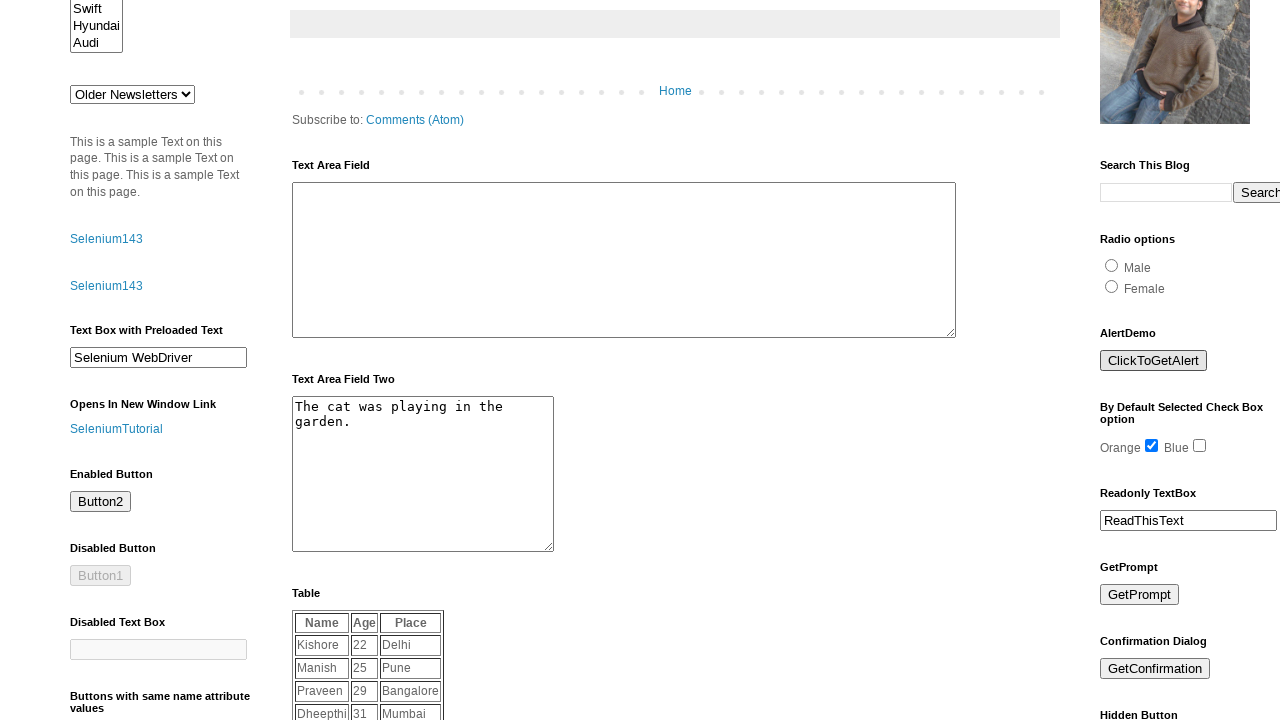

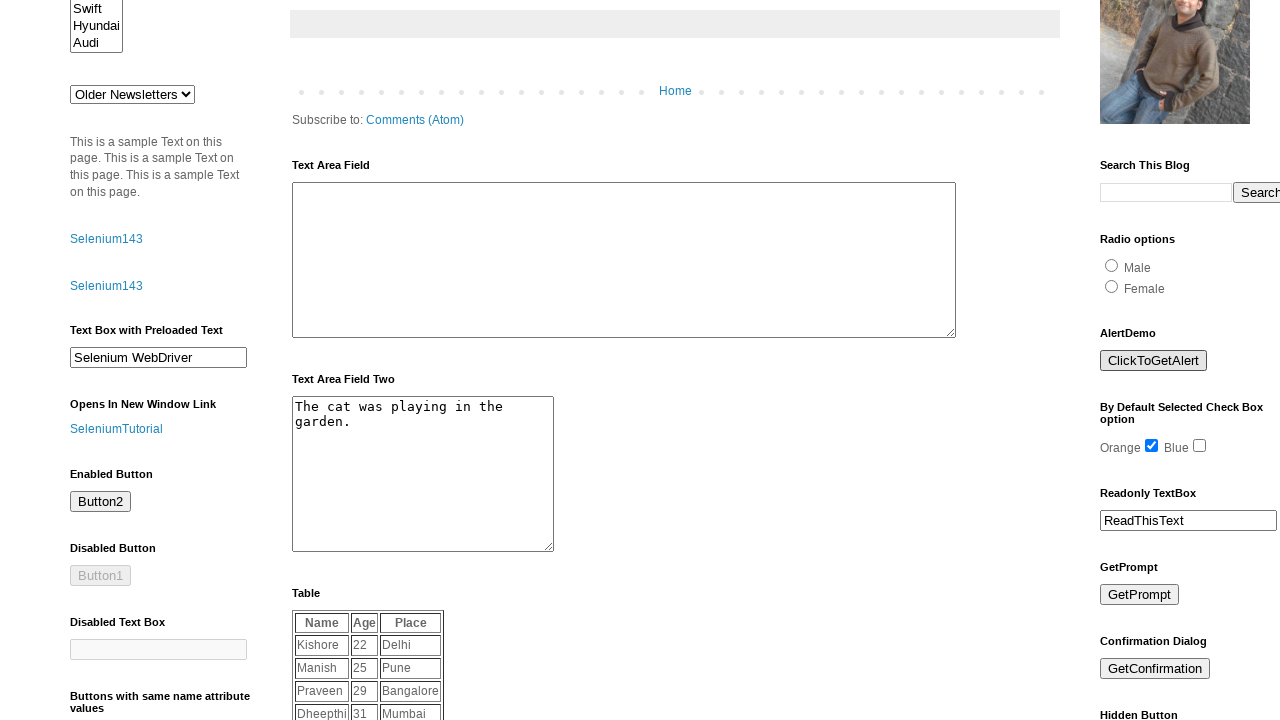